Tests the ticket search functionality by searching for events, expanding the results by clicking the "more" button to load additional listings, and verifying that event details are displayed.

Starting URL: https://ticket.fany.lol/search/event?keywords=金属バット

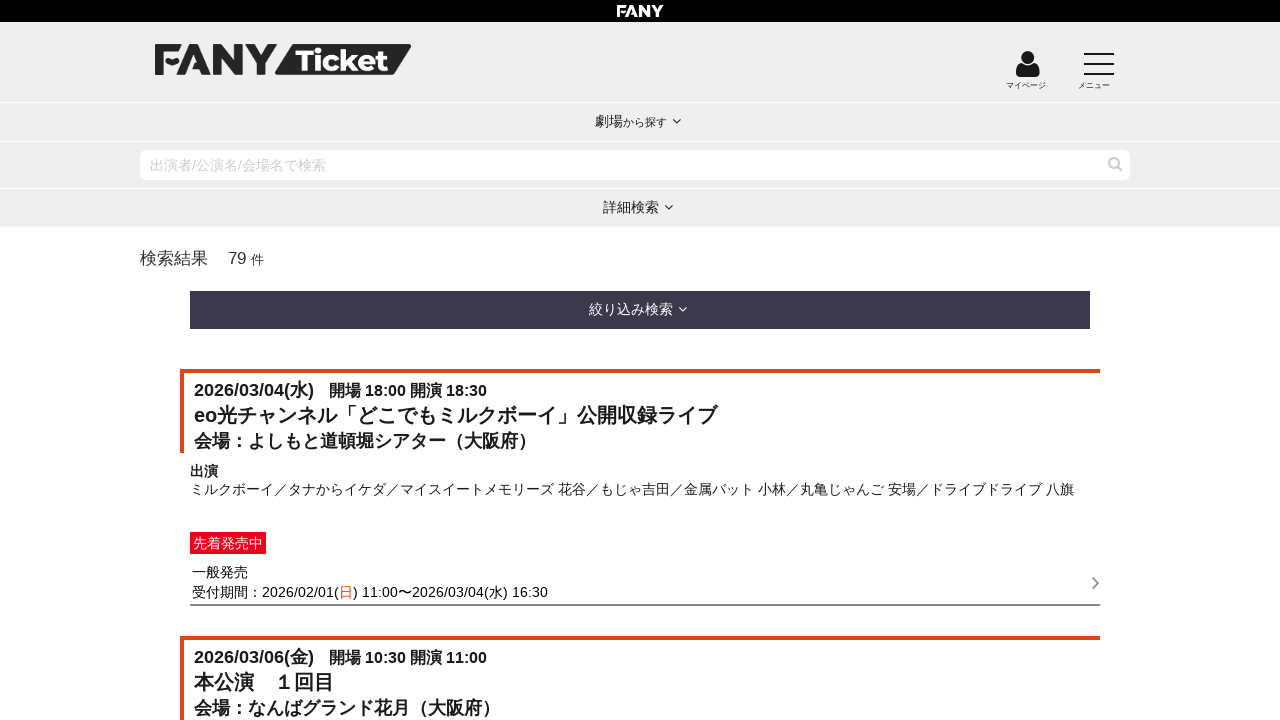

Waited for initial search results to load
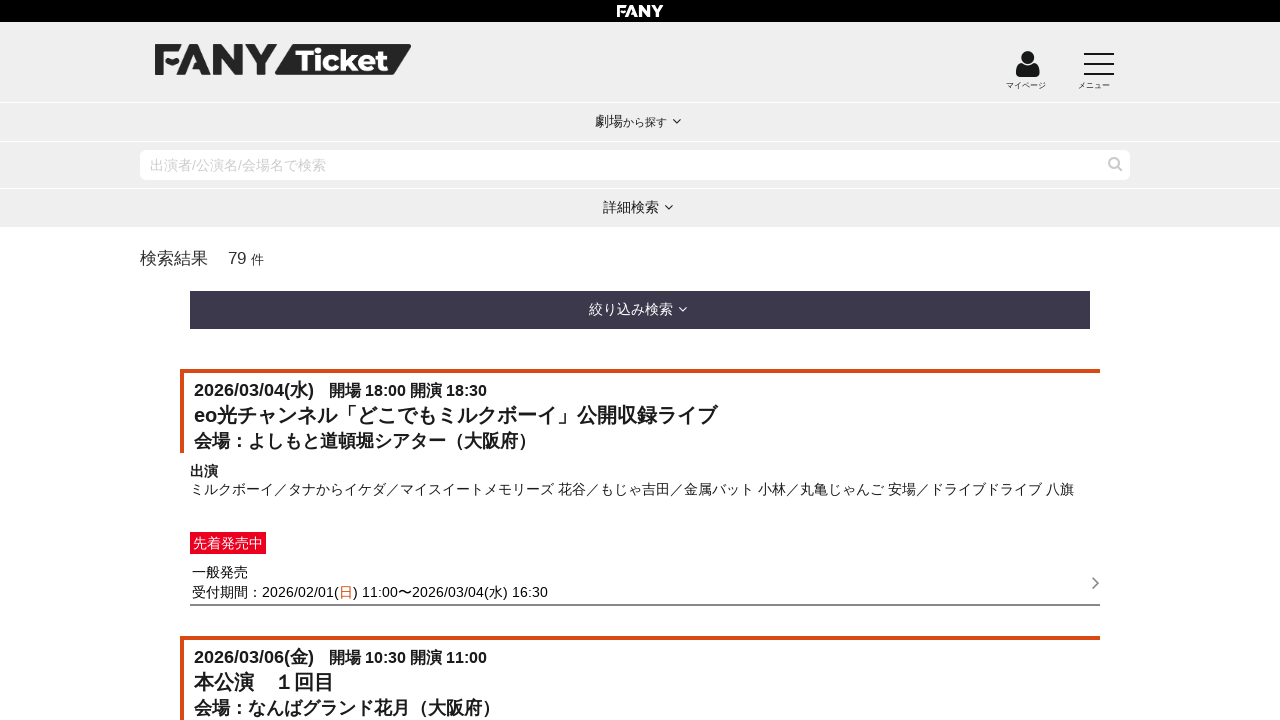

Retrieved initial event count: 10 events
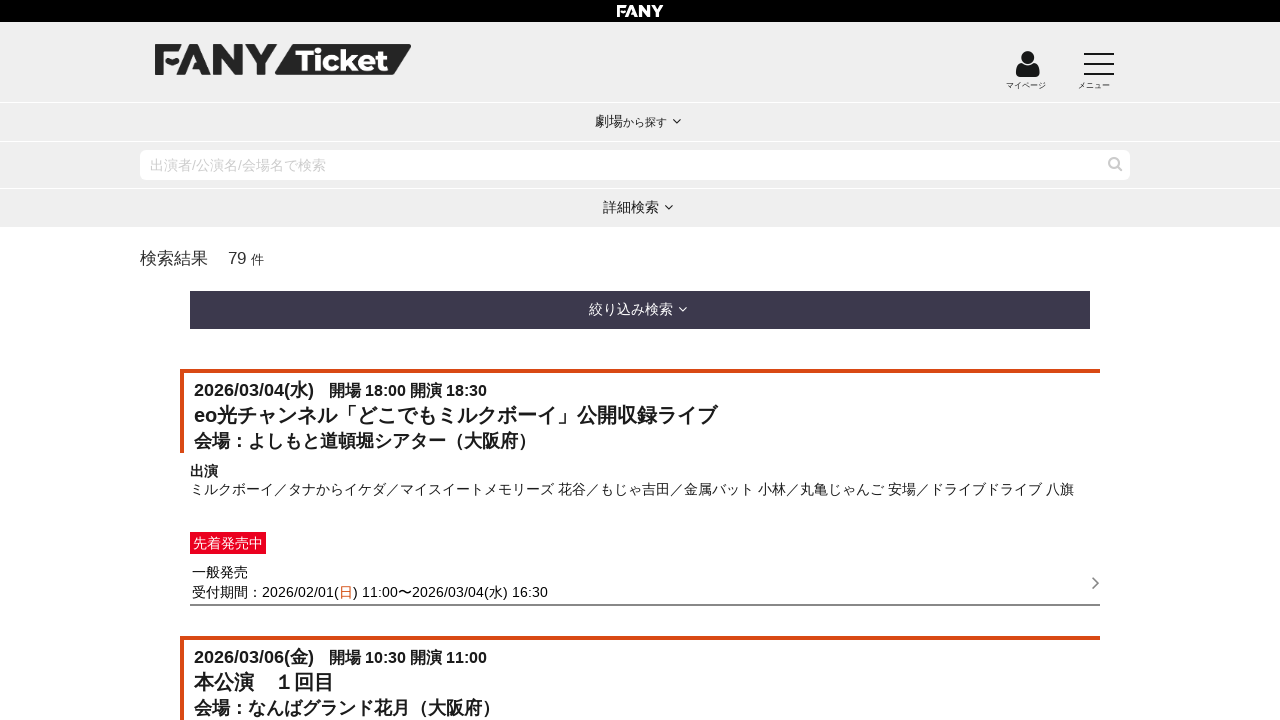

Clicked 'more' button to load additional events
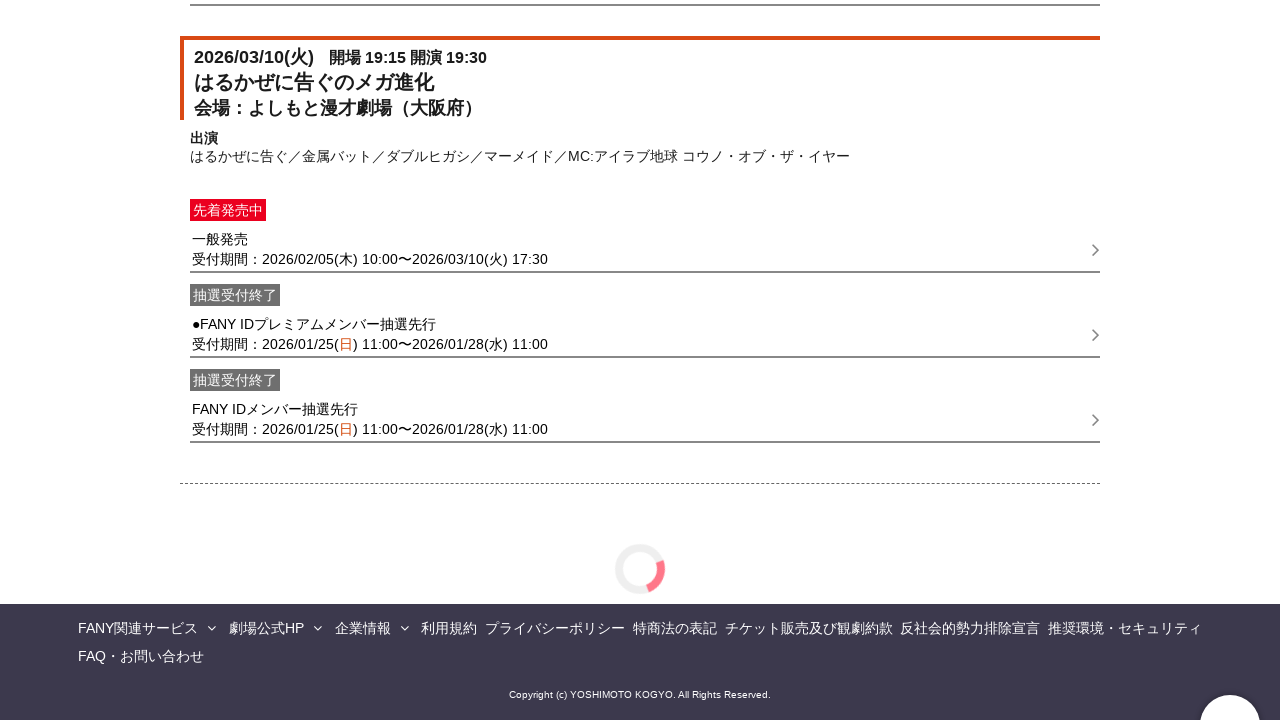

Waited 2 seconds for new events to load
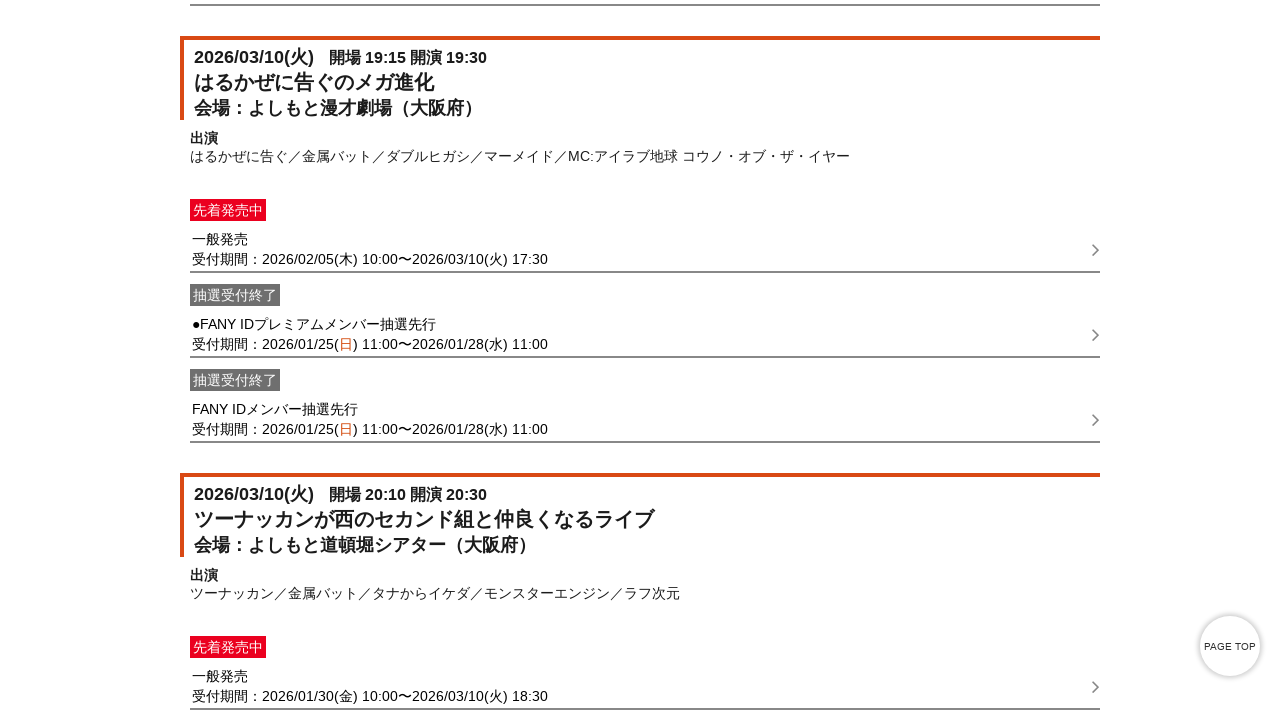

Clicked 'more' button to load additional events
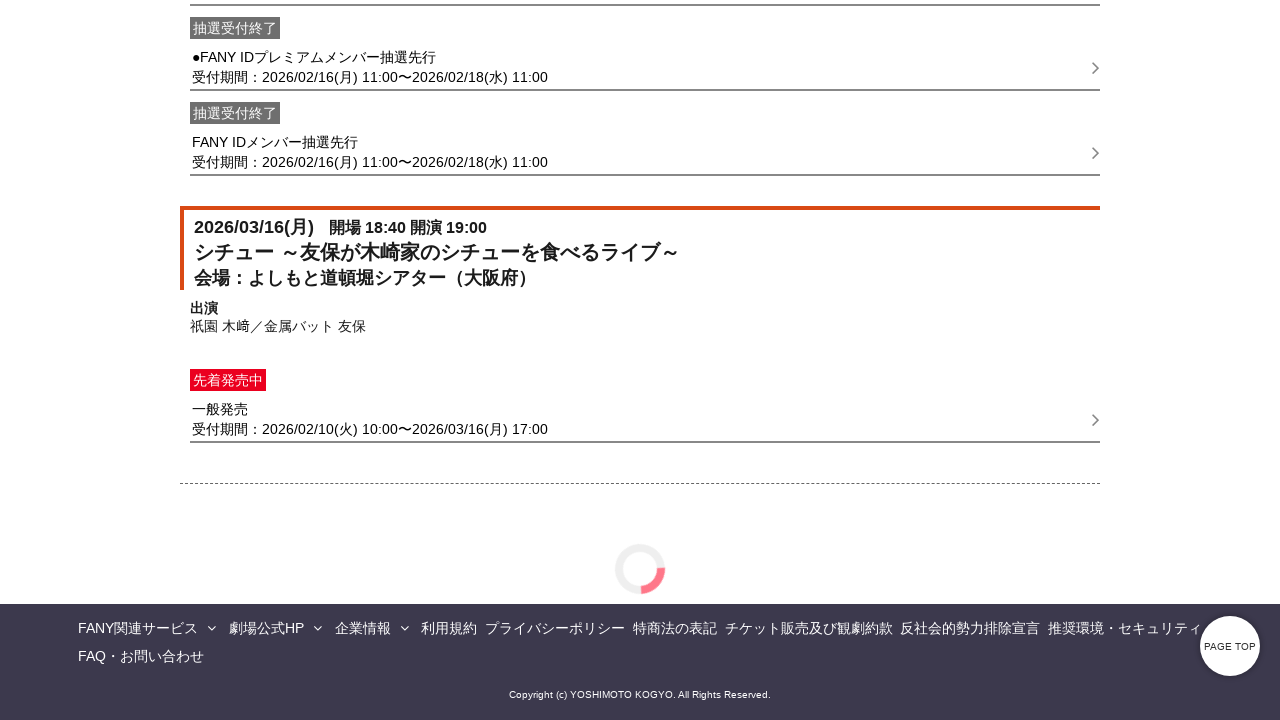

Waited 2 seconds for new events to load
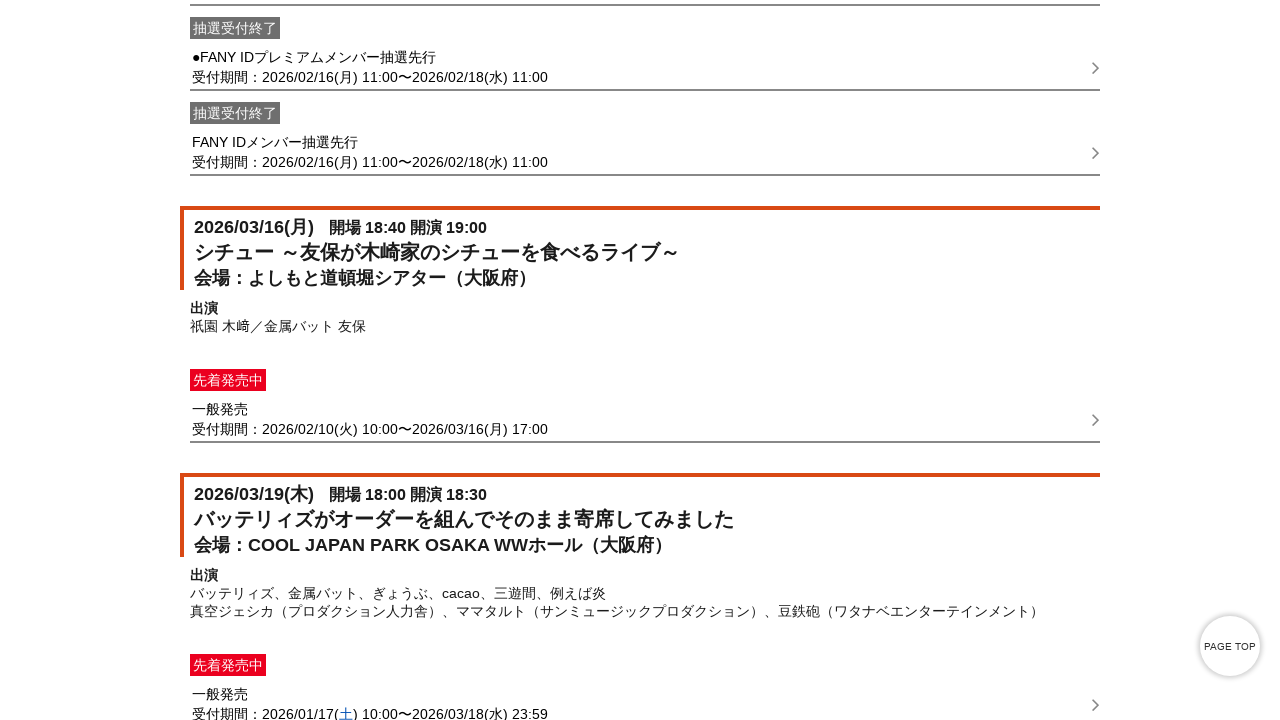

Clicked 'more' button to load additional events
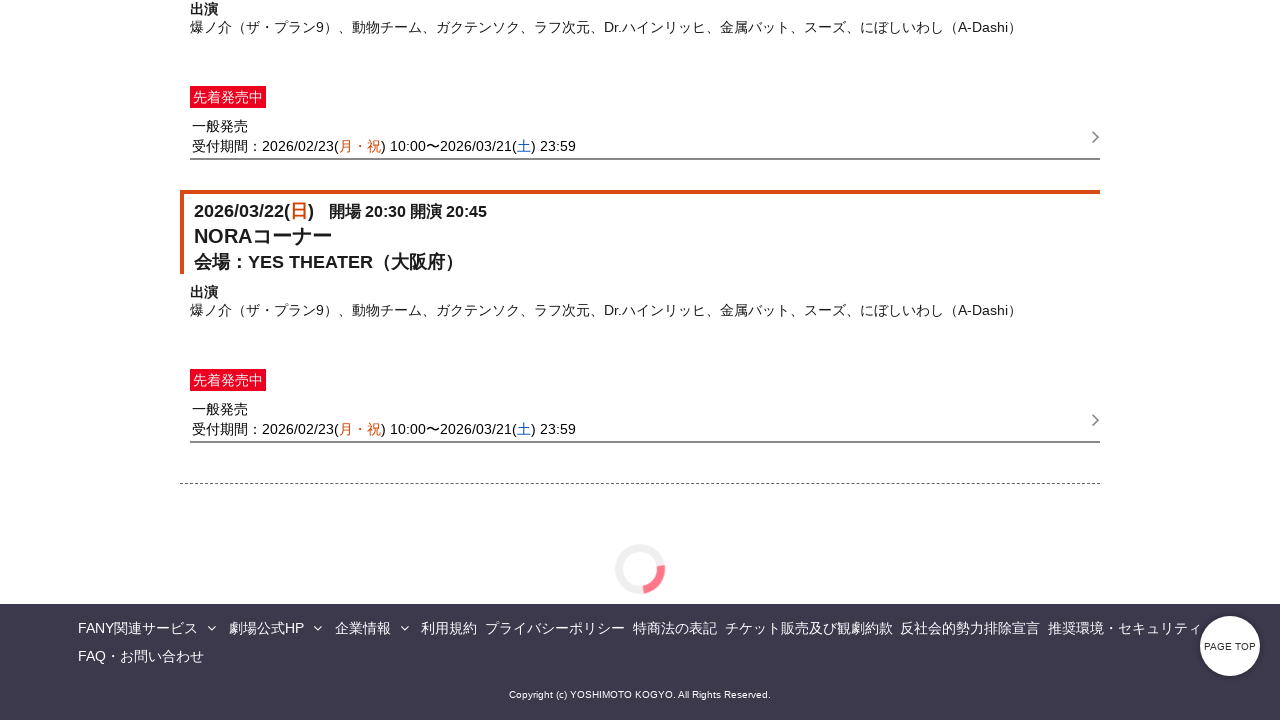

Waited 2 seconds for new events to load
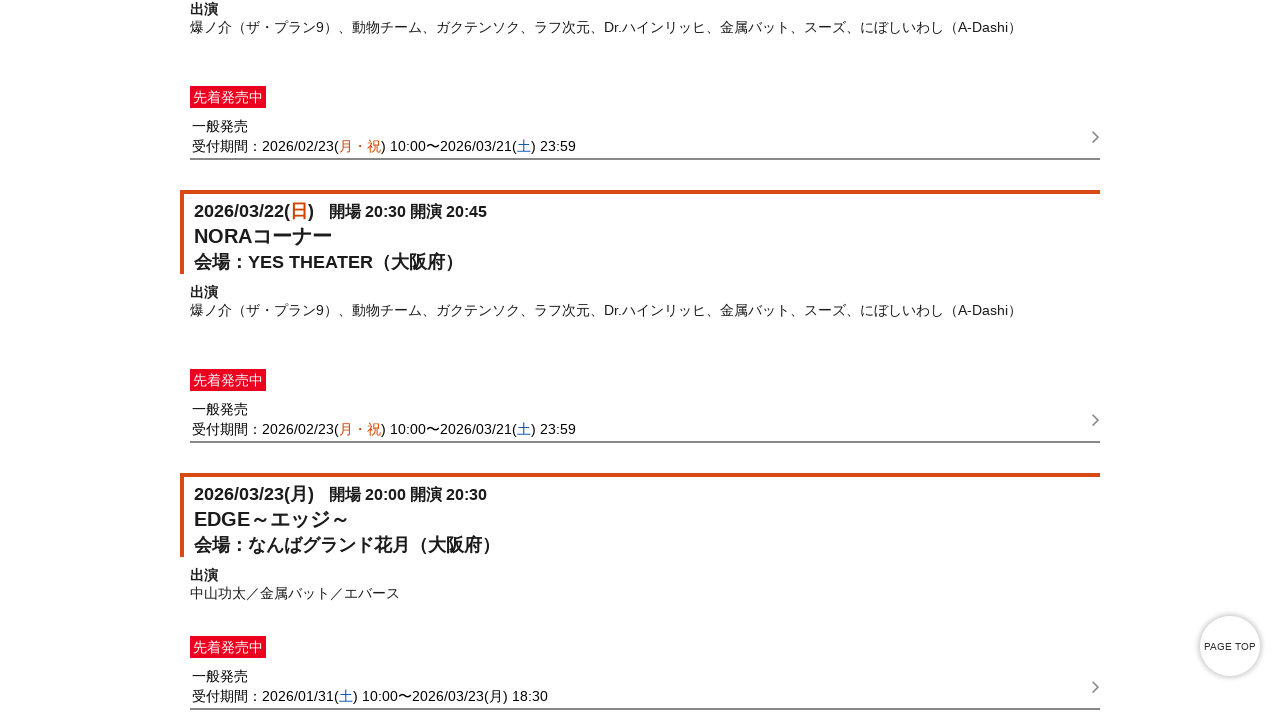

Verified event list outline is displayed
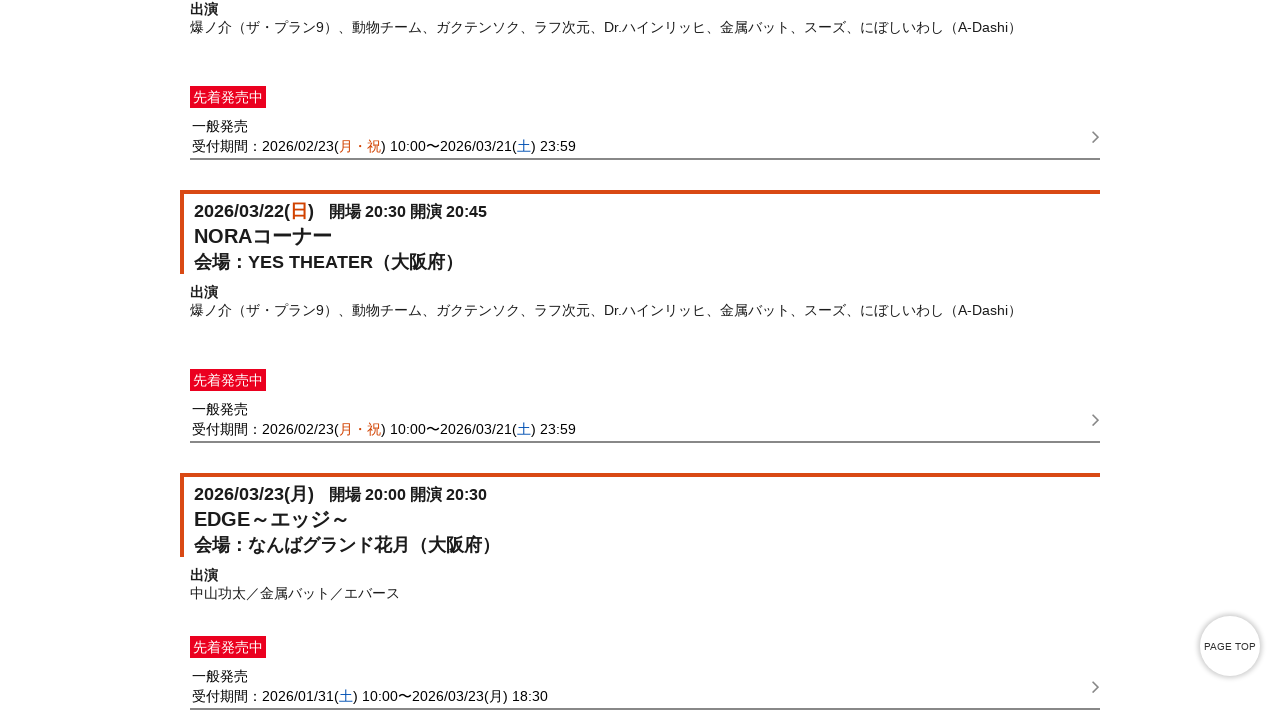

Clicked on first event detail link
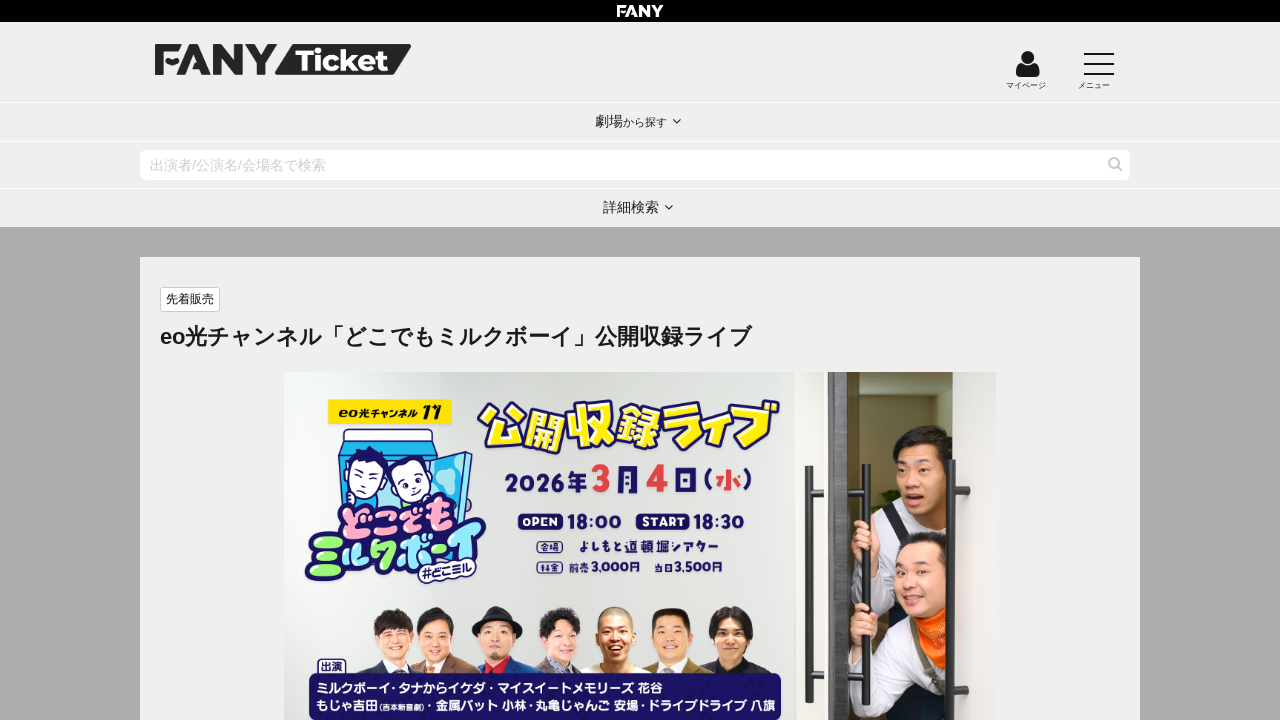

Event detail page loaded with ticket items
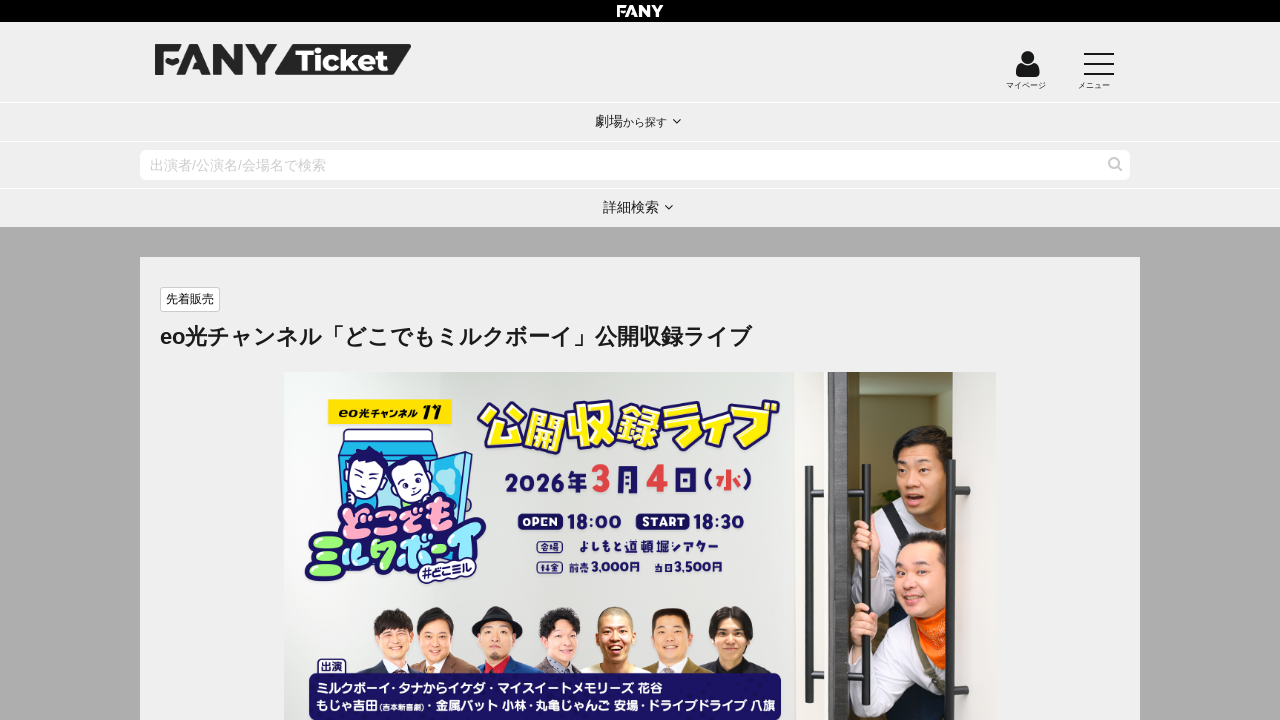

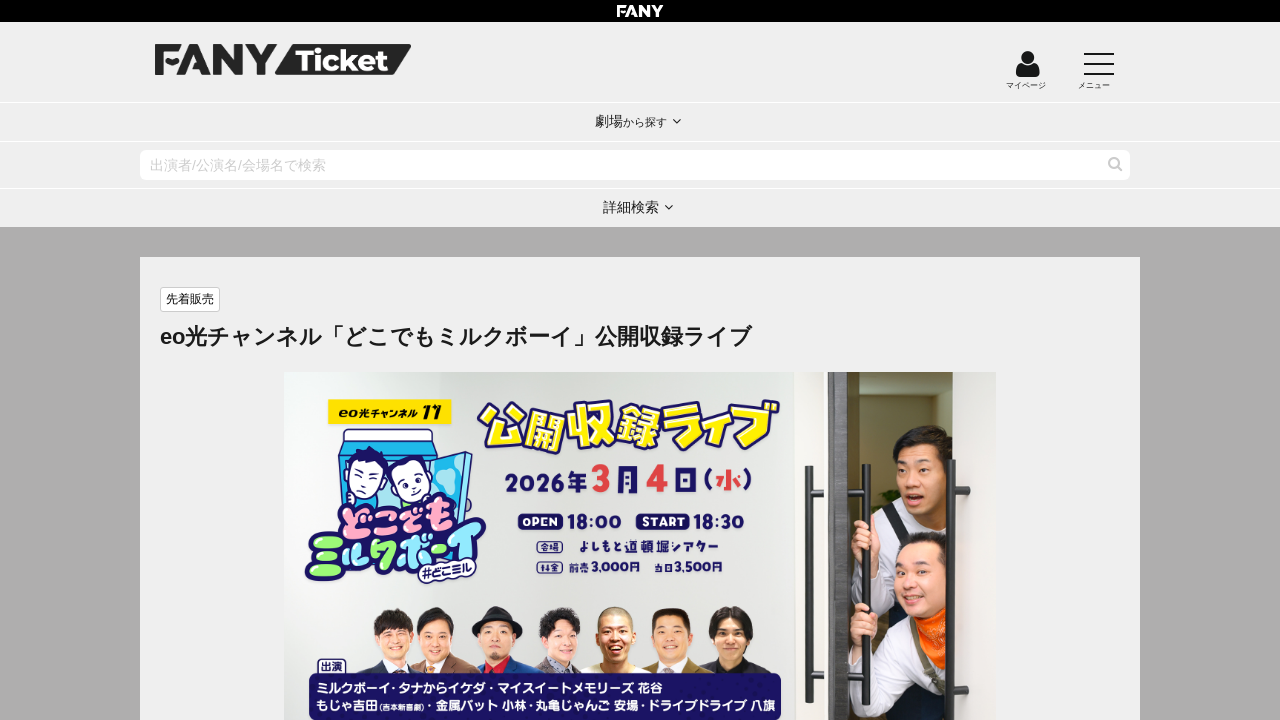